Tests window/tab handling by clicking a link that opens a new tab, switching to the new tab to verify its content, then switching back to the original tab to verify its content

Starting URL: https://the-internet.herokuapp.com/iframe

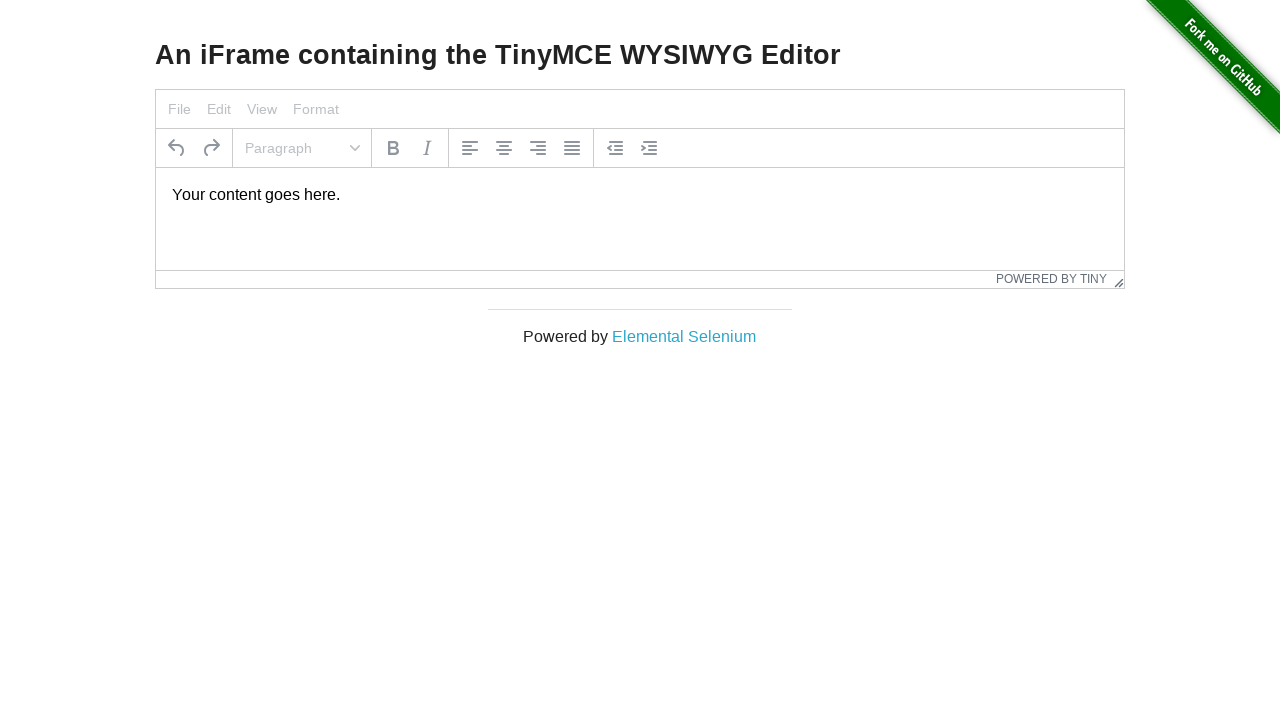

Clicked 'Elemental Selenium' link to open new tab at (684, 336) on text=Elemental Selenium
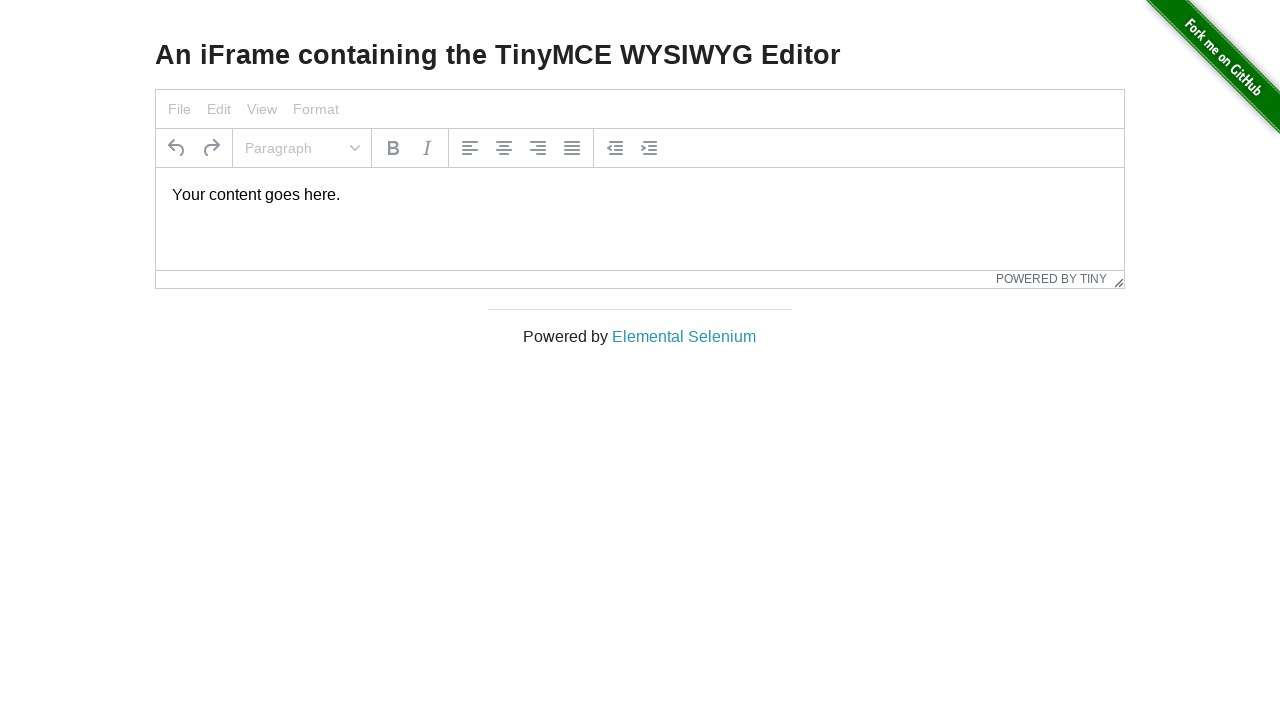

New tab opened and page loaded
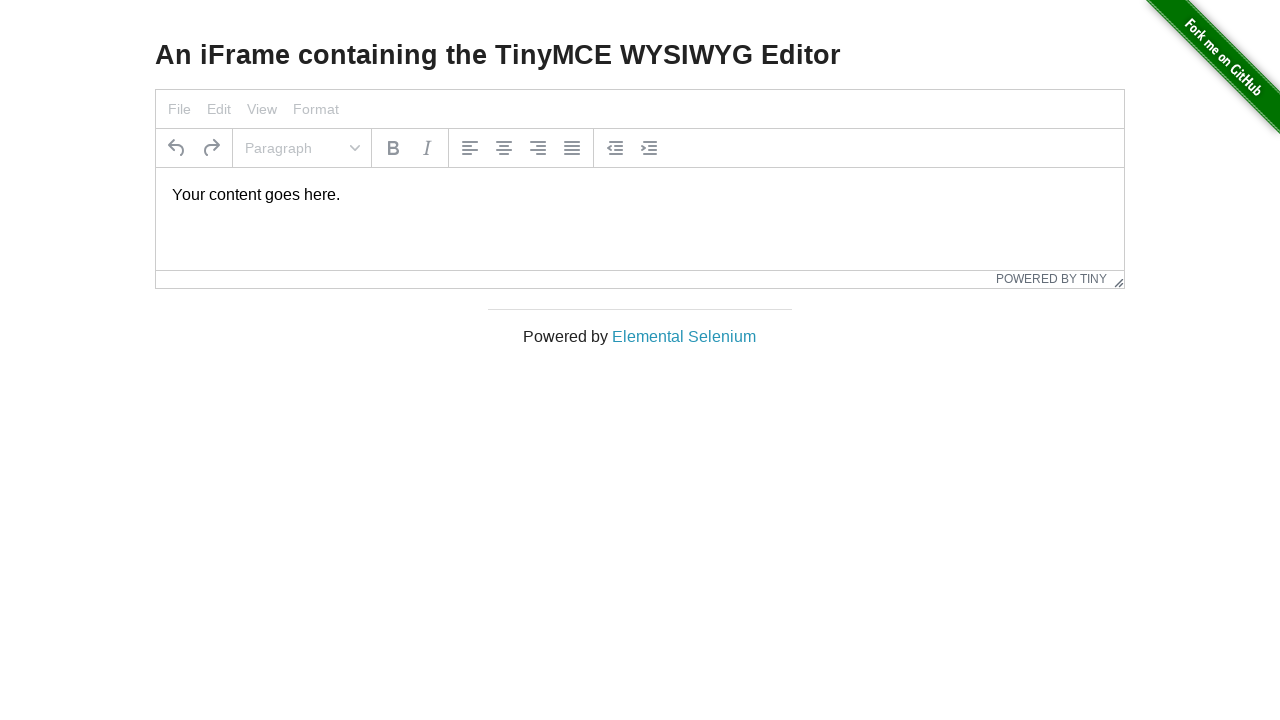

Retrieved h1 text from new tab
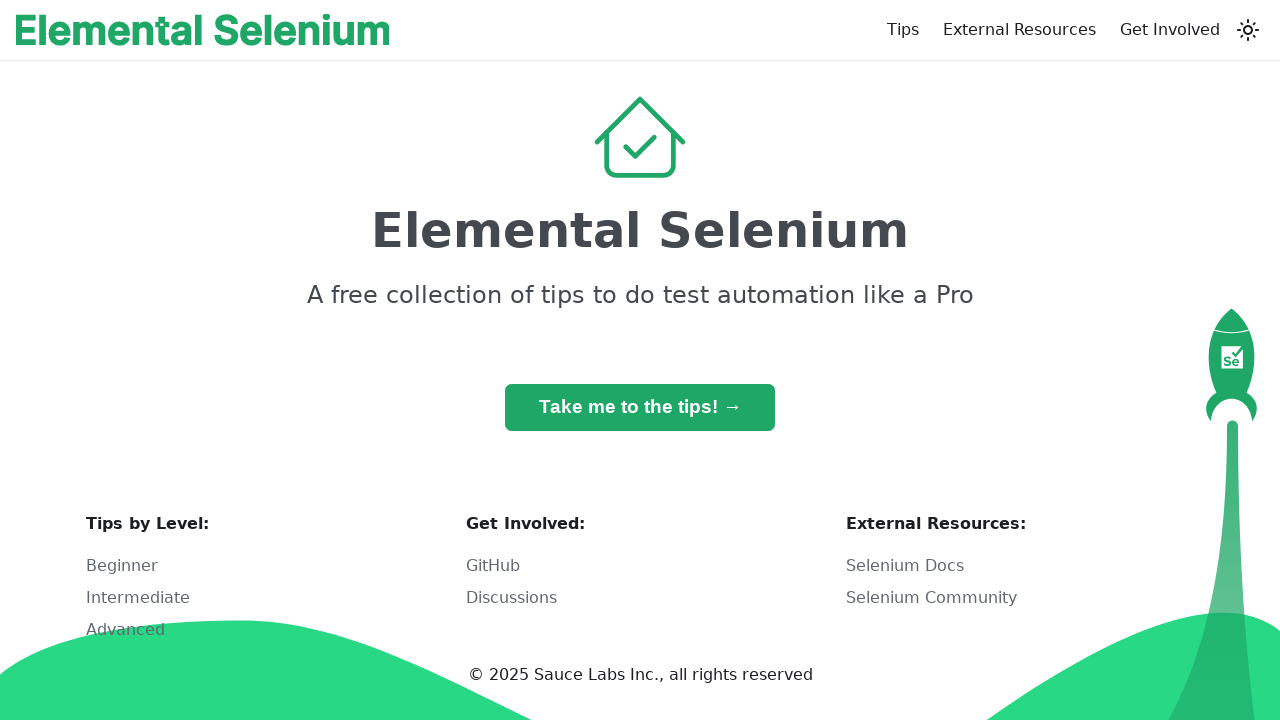

Verified new tab h1 text is 'Elemental Selenium'
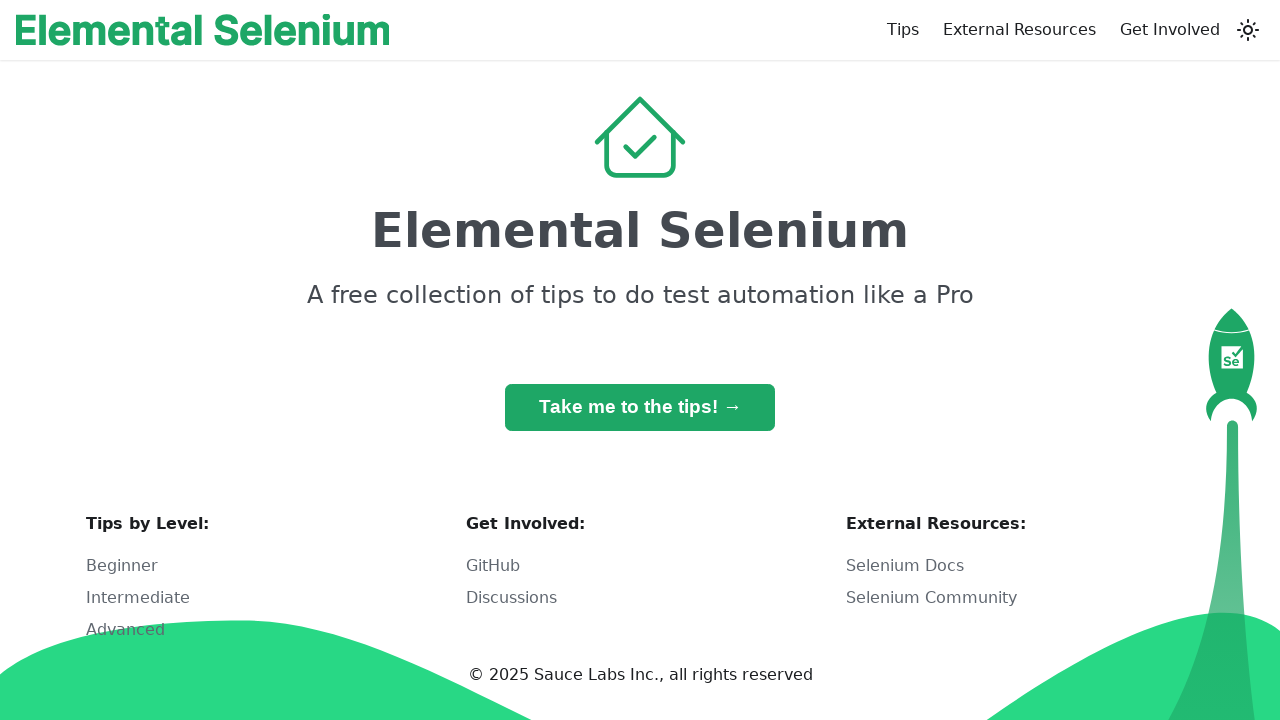

Switched back to original tab
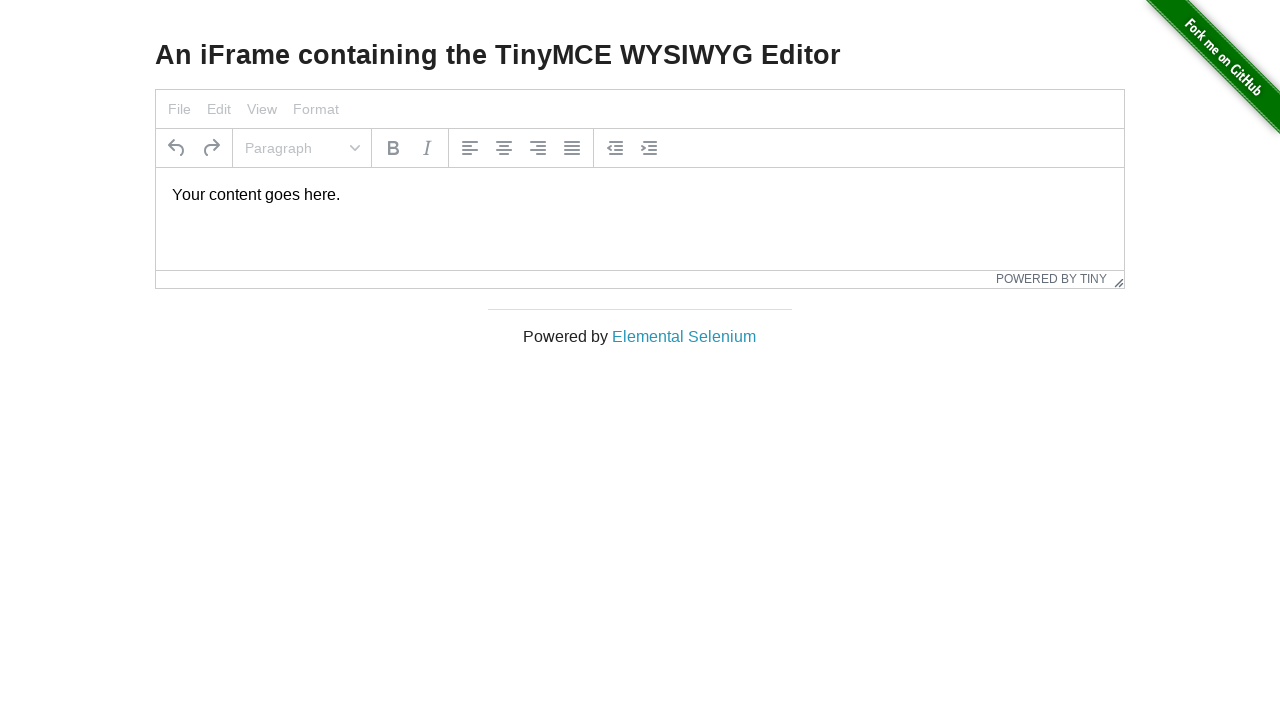

Retrieved h3 text from original tab
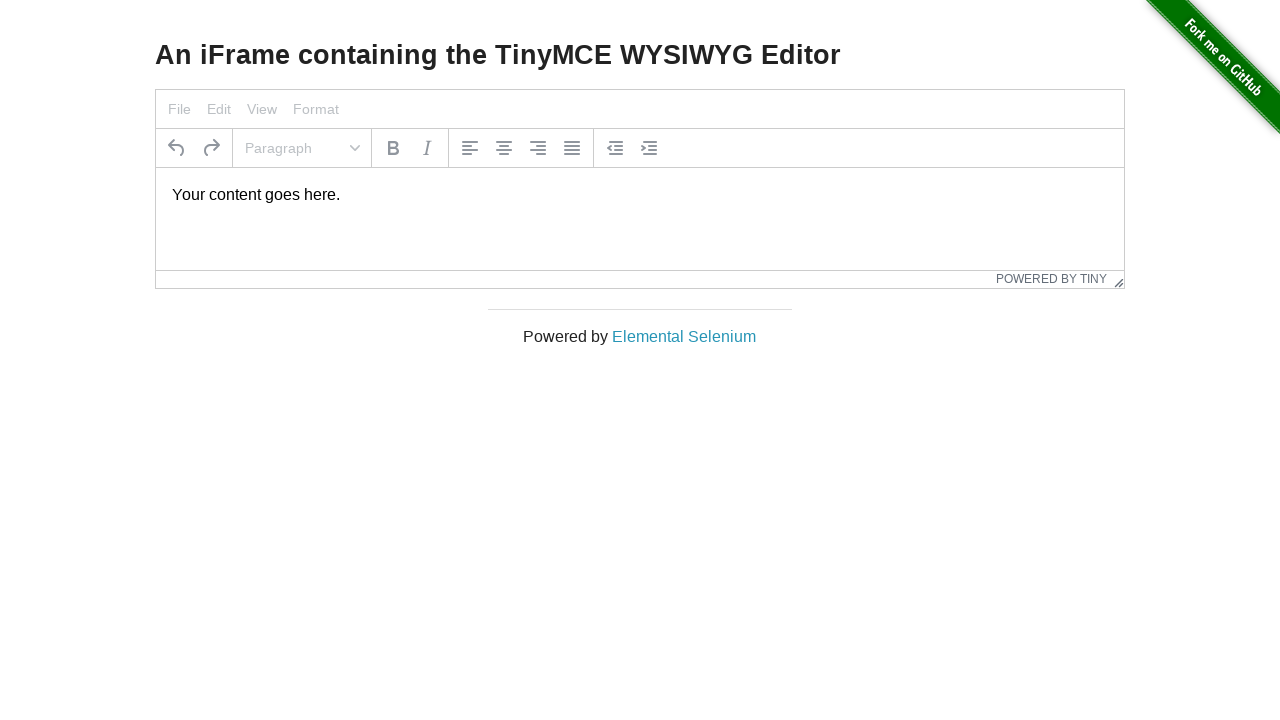

Verified original tab h3 text is 'An iFrame containing the TinyMCE WYSIWYG Editor'
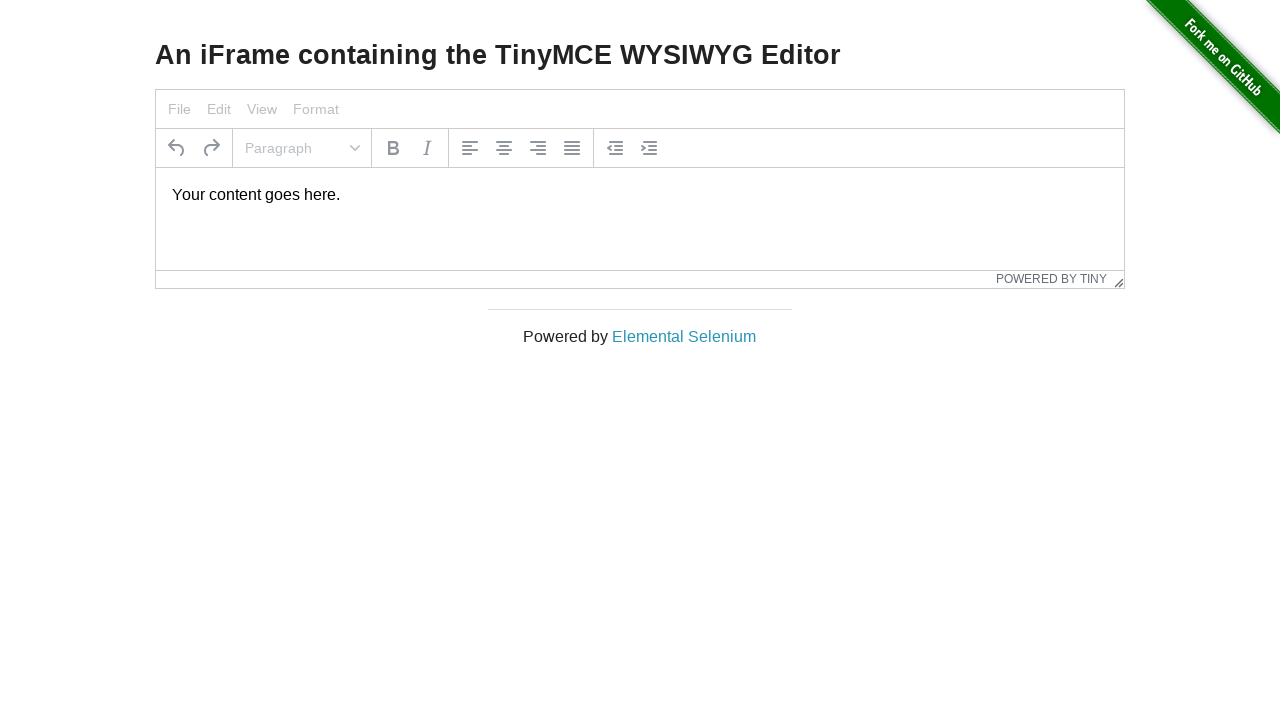

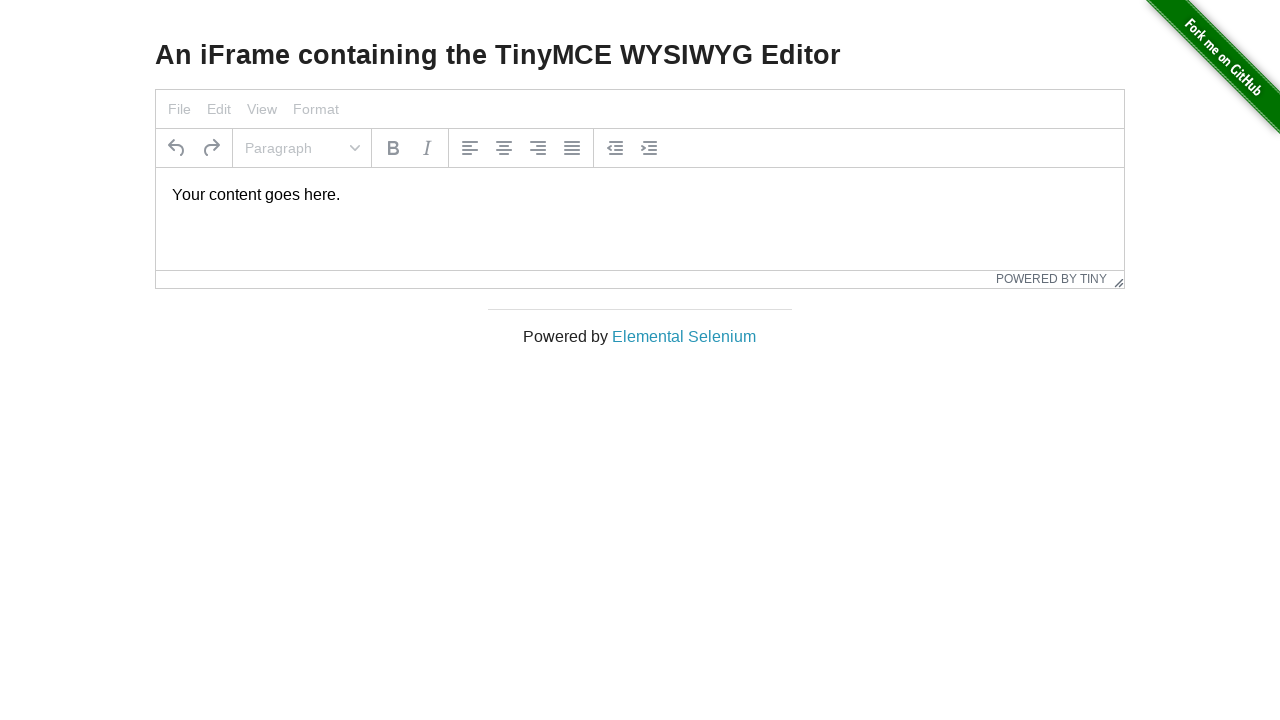